Tests frame handling by switching between multiple frames on a demo page and filling text inputs within each frame. Demonstrates switching to frames, filling form fields, and switching back to default content.

Starting URL: https://ui.vision/demo/webtest/frames/

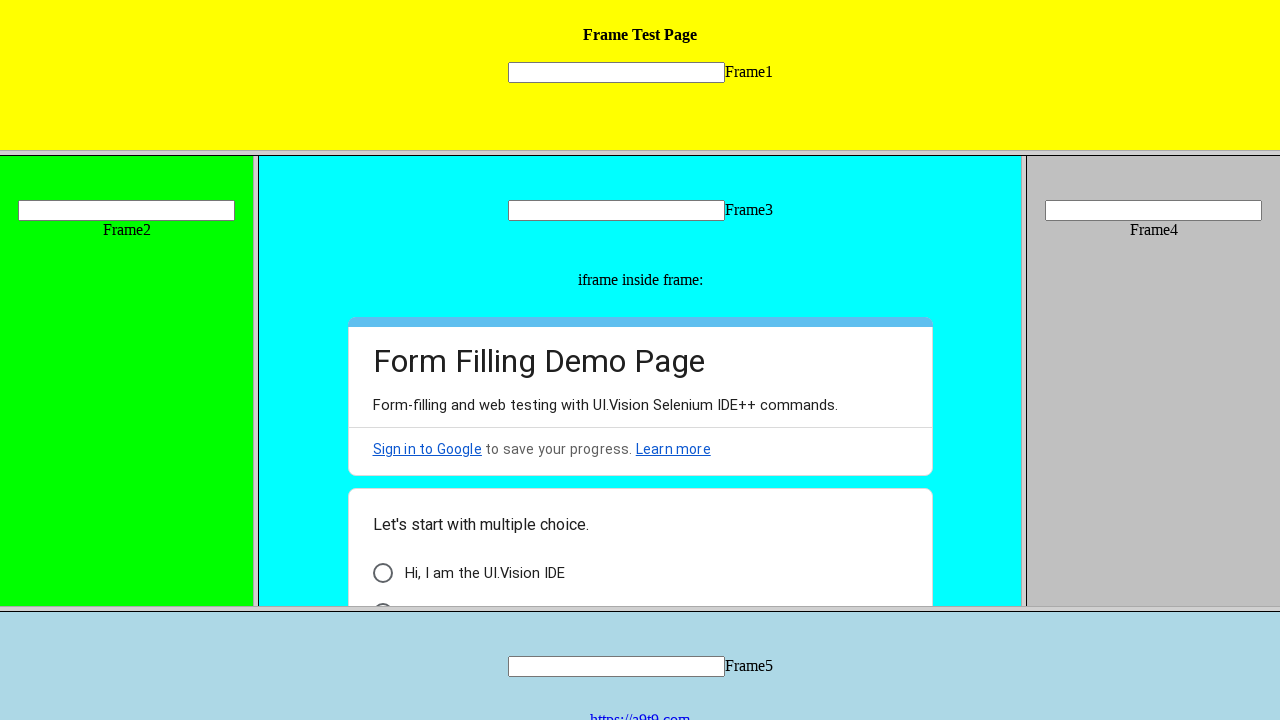

Located frame 1 with src='frame_1.html'
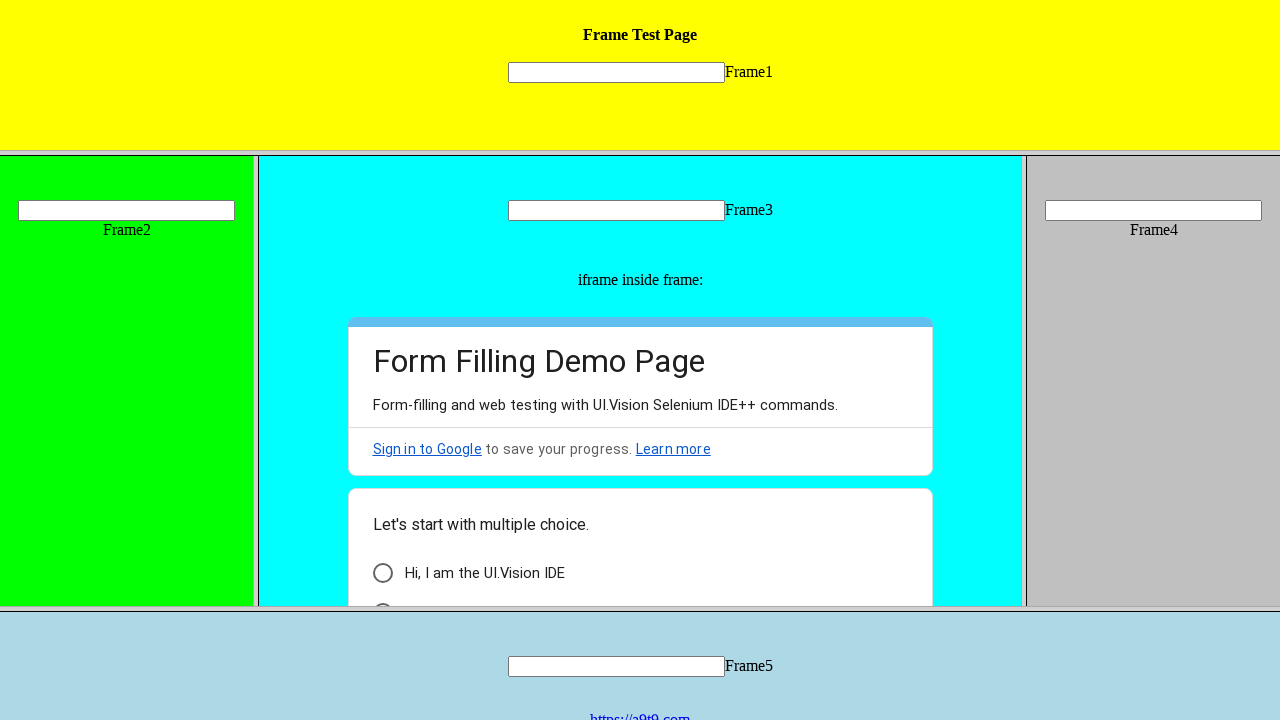

Filled text input in frame 1 with 'xyz' on frame[src='frame_1.html'] >> internal:control=enter-frame >> input[name='mytext1
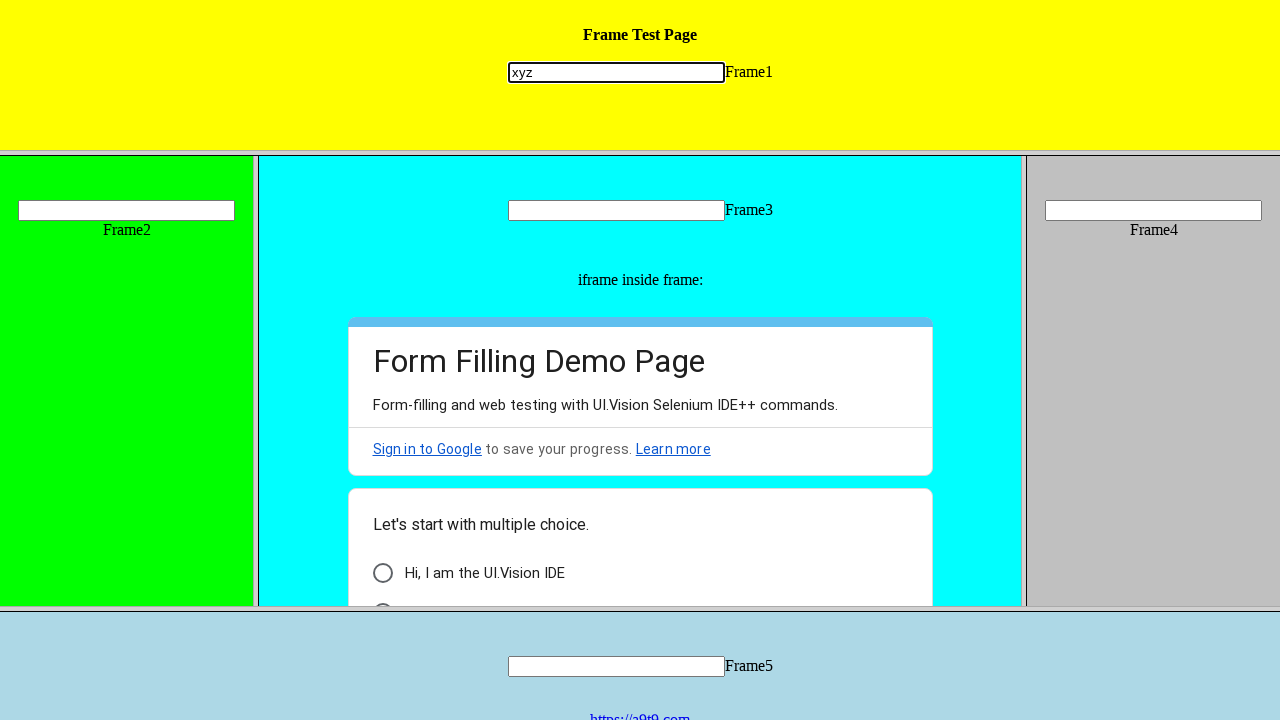

Located frame 2 with src='frame_2.html'
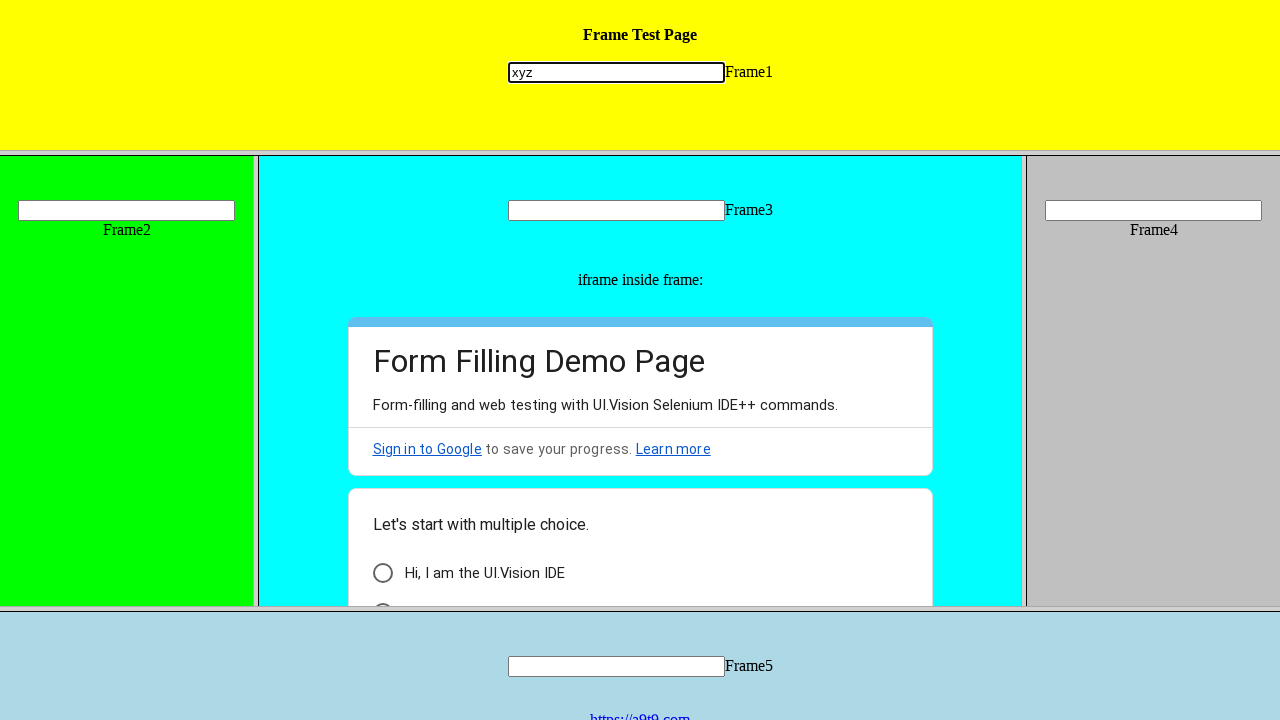

Filled text input in frame 2 with 'abc' on frame[src='frame_2.html'] >> internal:control=enter-frame >> input[name='mytext2
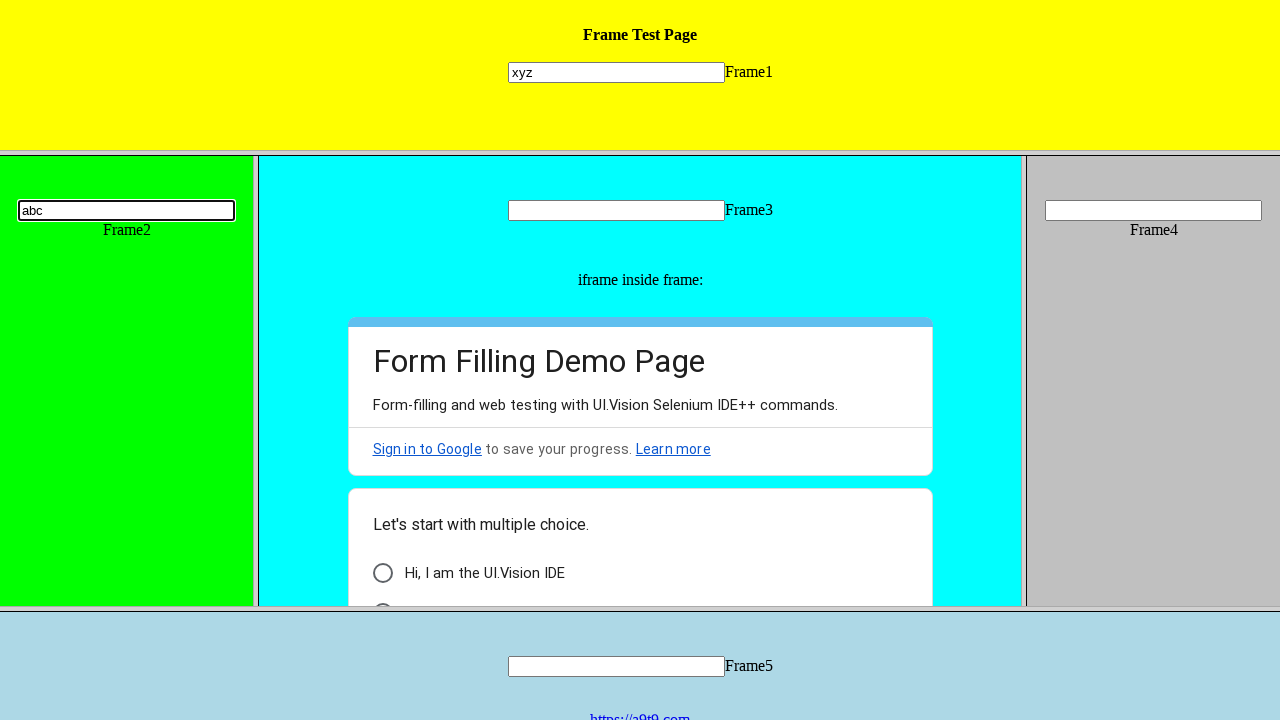

Located frame 3 with src='frame_3.html'
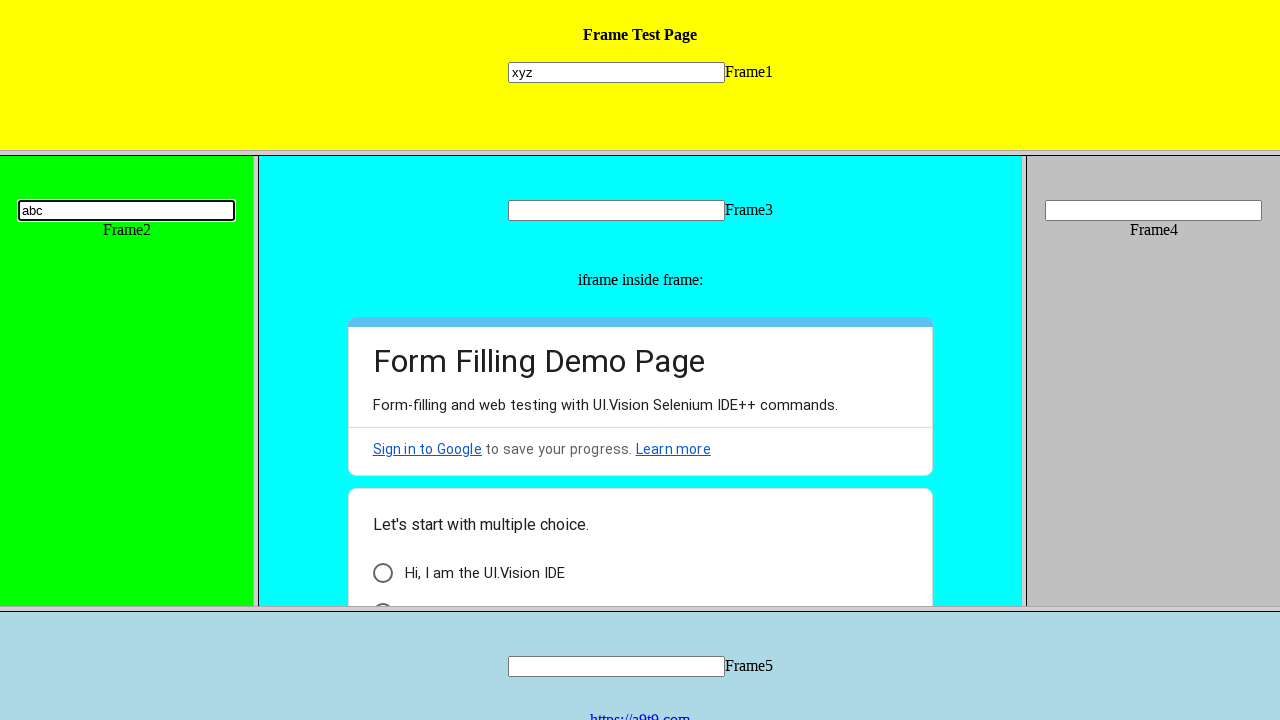

Filled text input in frame 3 with 'abc' on frame[src='frame_3.html'] >> internal:control=enter-frame >> input[name='mytext3
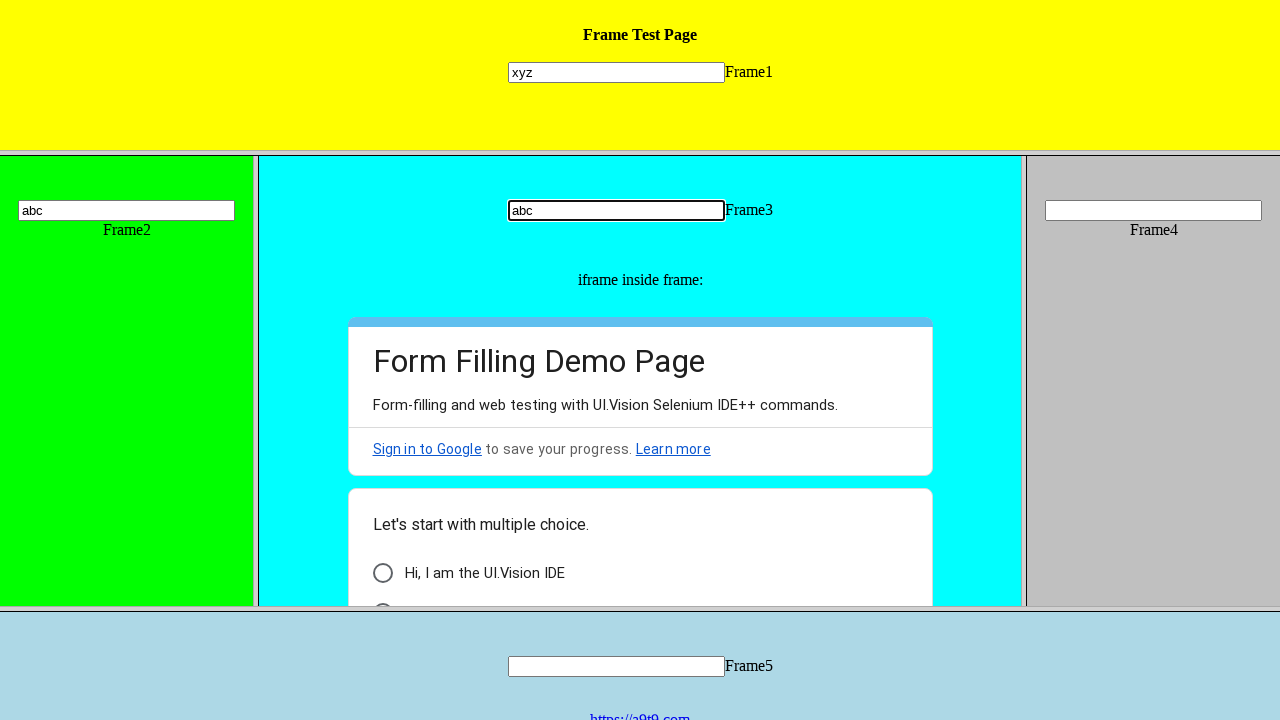

Located first inner iframe within frame 3
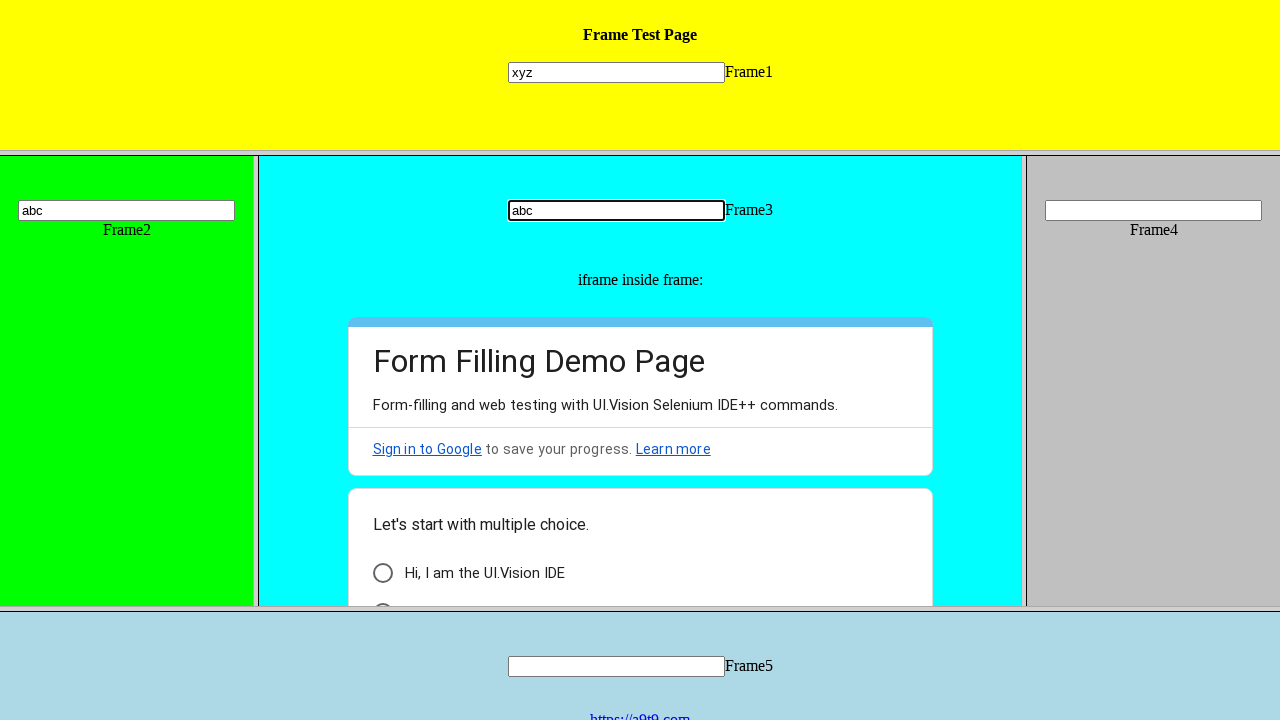

Inner frame content is available and ready
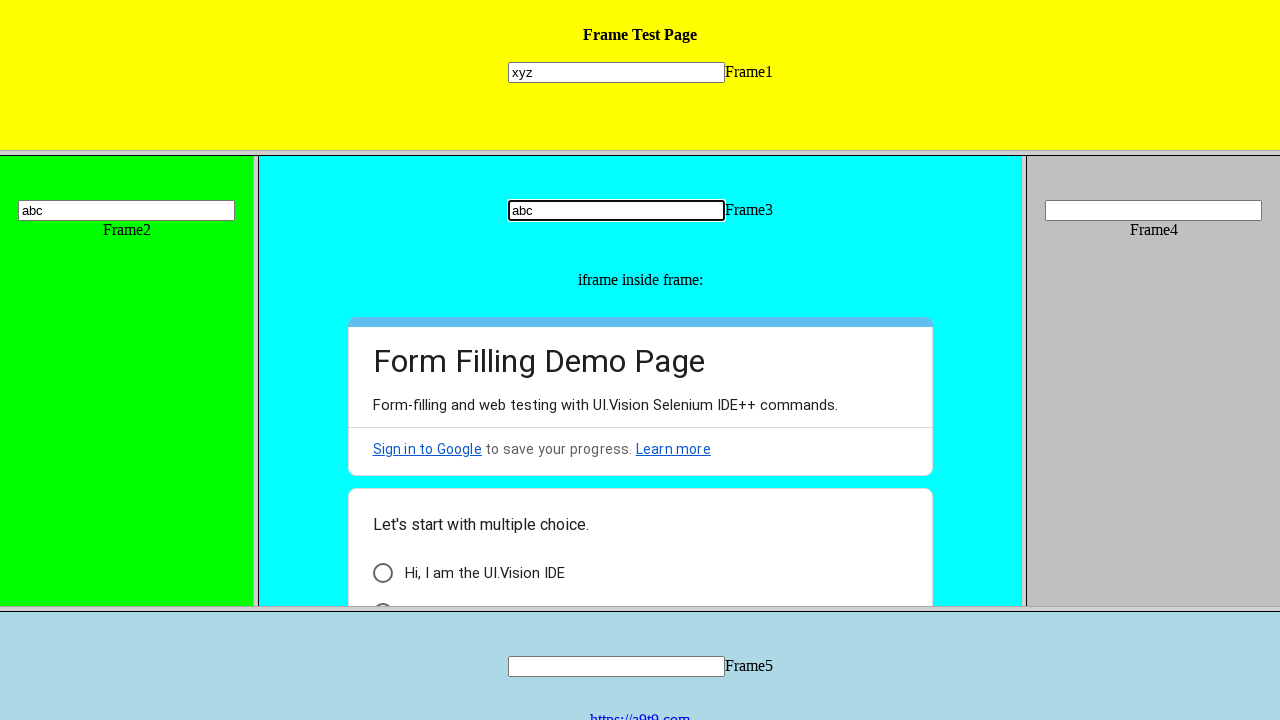

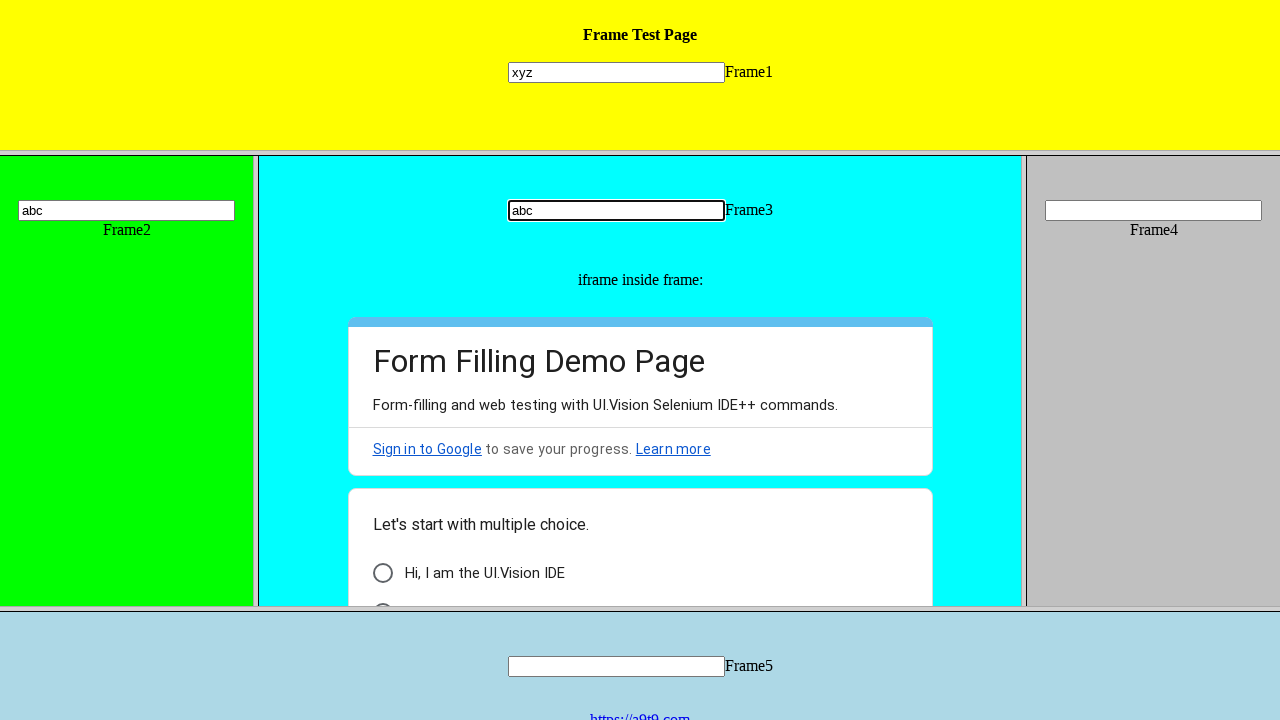